Tests window switching functionality by clicking a link that opens a new window, verifying content in both windows, and switching between them

Starting URL: https://the-internet.herokuapp.com/windows

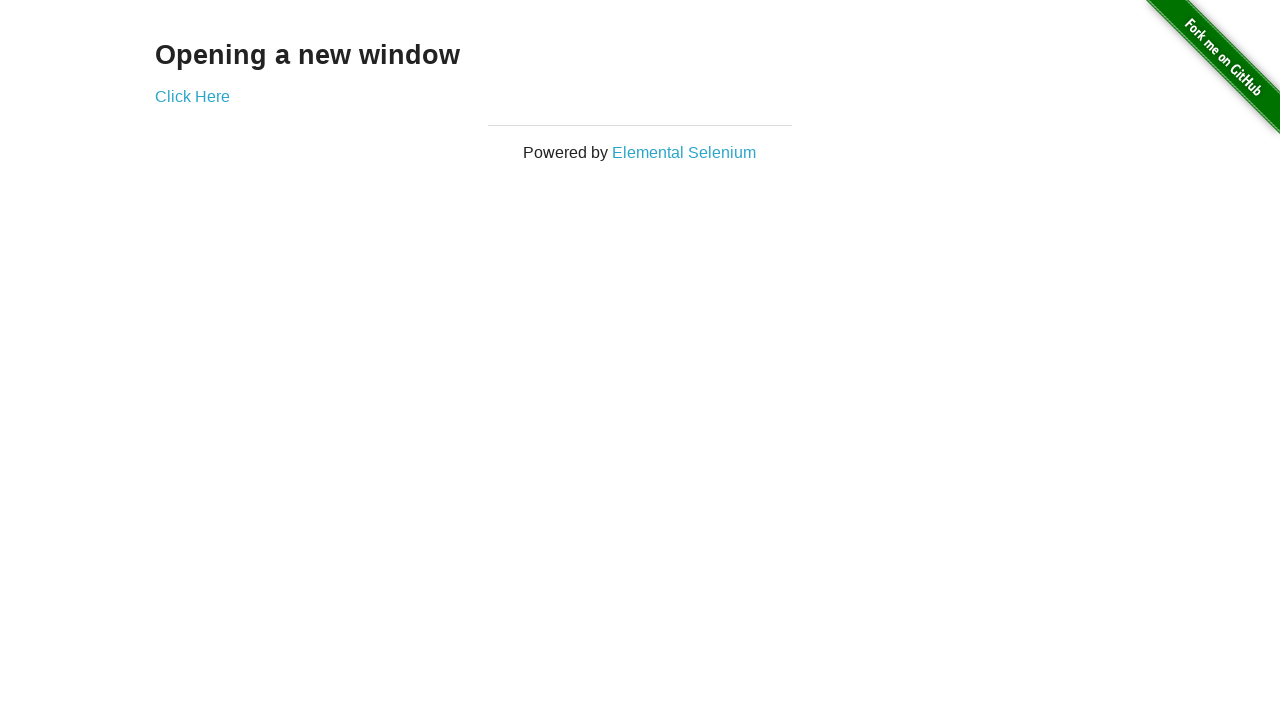

Verified initial page heading is 'Opening a new window'
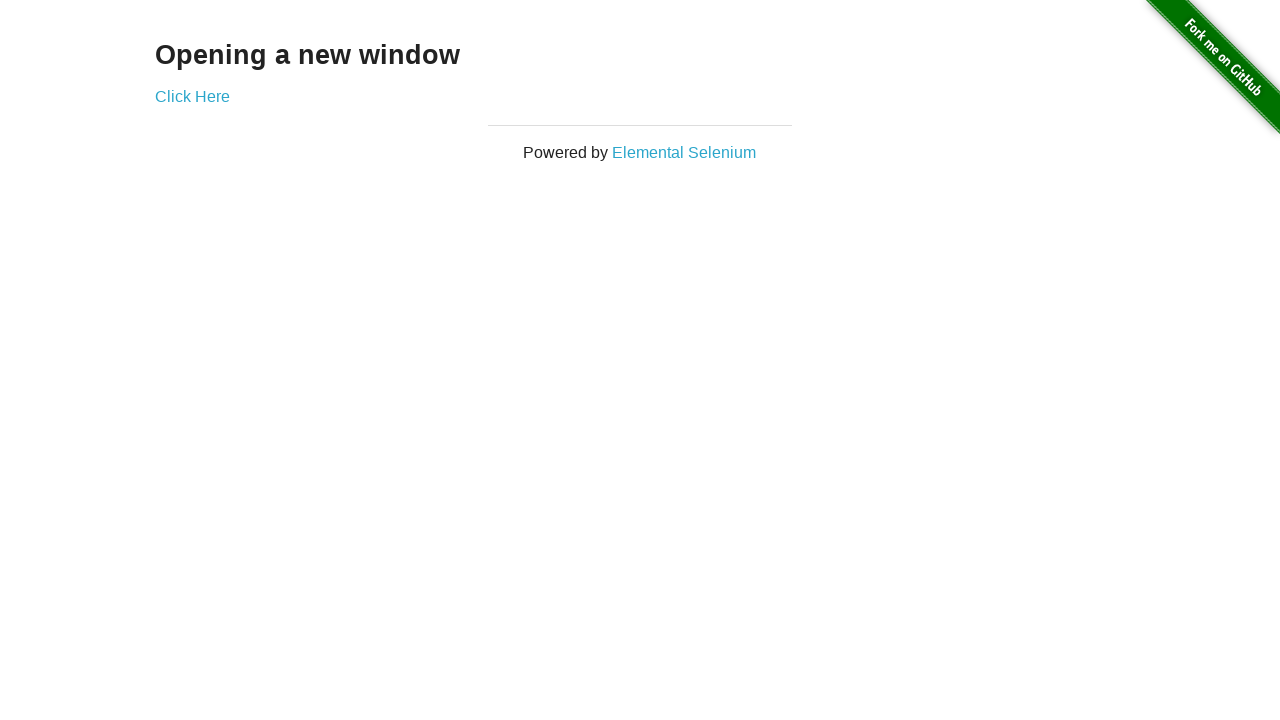

Verified initial page title is 'The Internet'
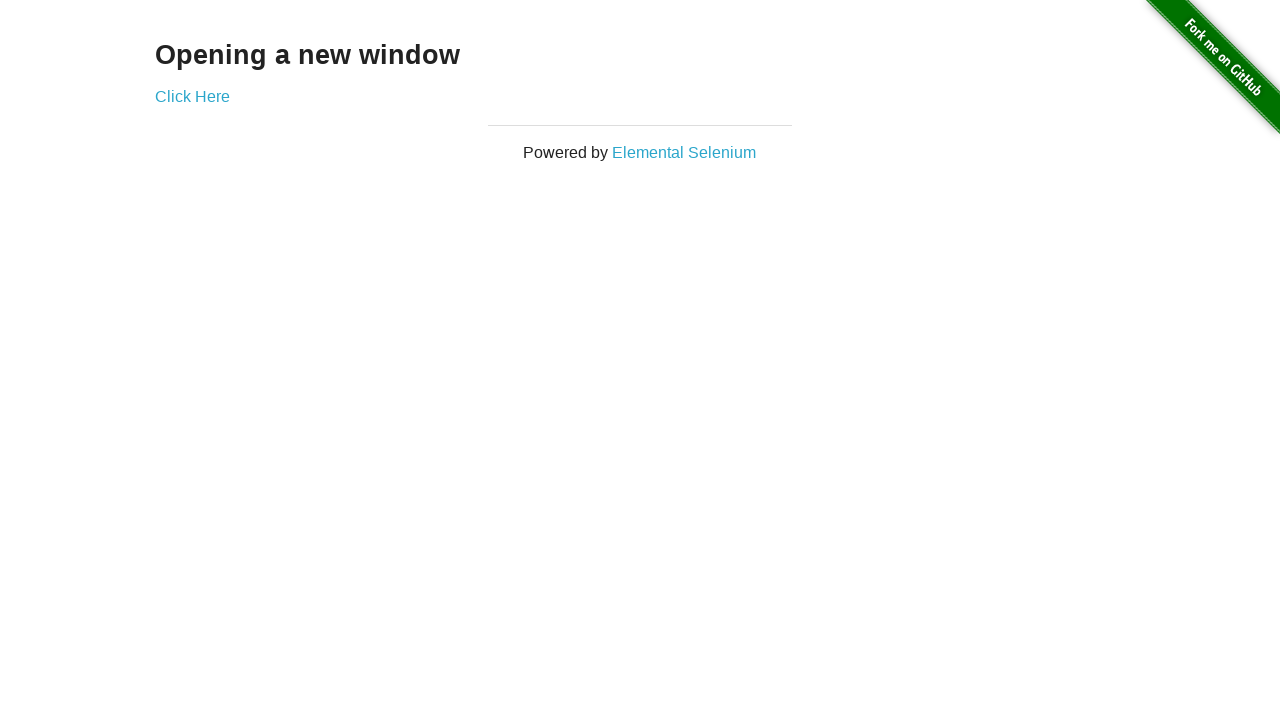

Clicked 'Click Here' link to open new window at (192, 96) on text=Click Here
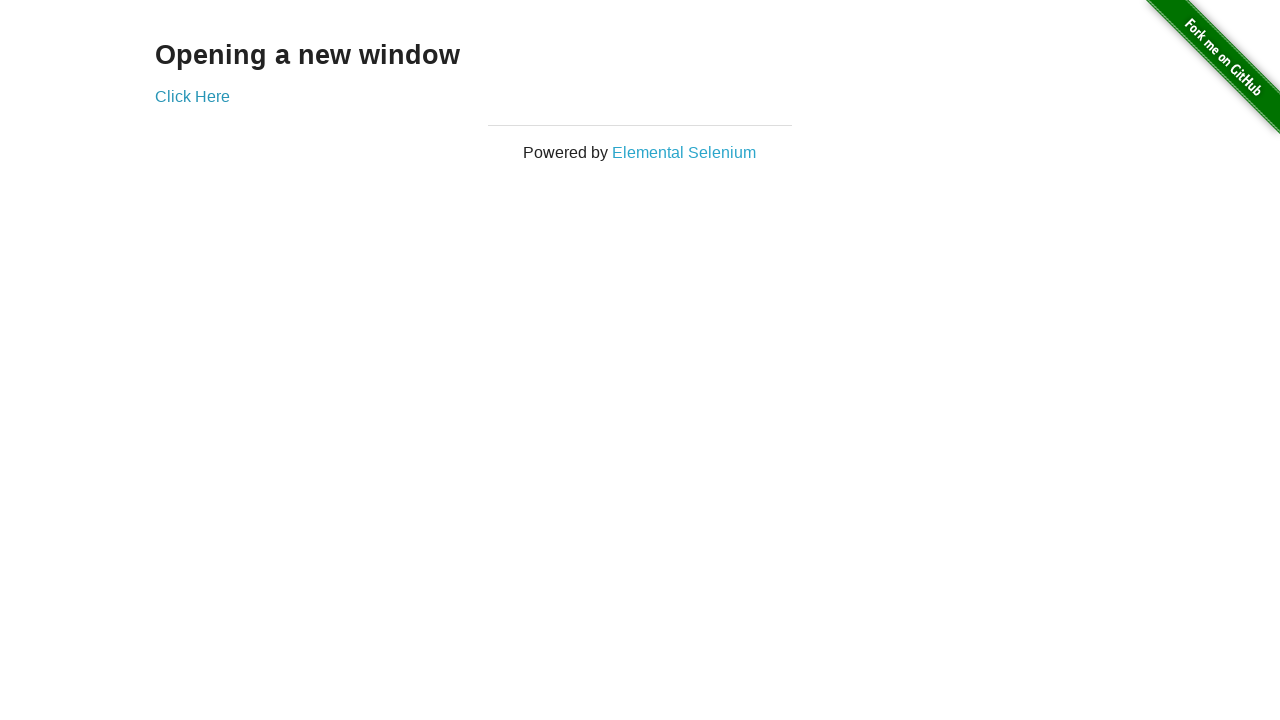

New window loaded successfully
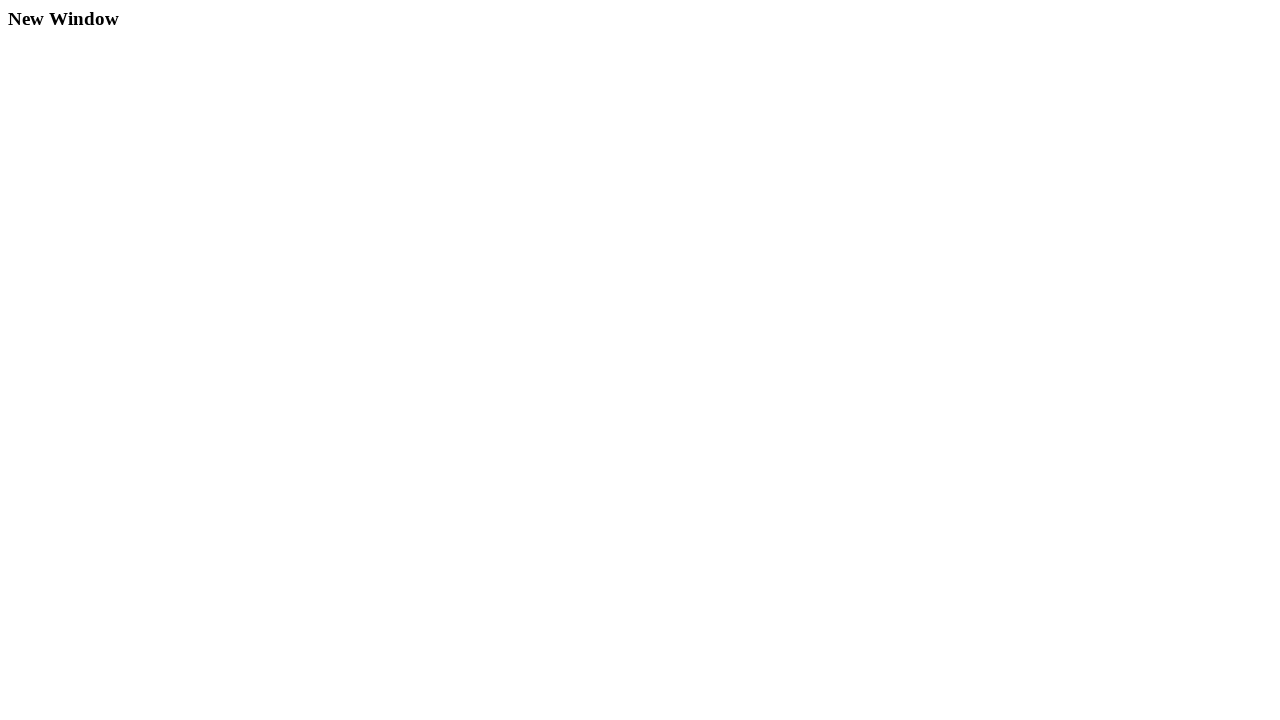

Verified new window title is 'New Window'
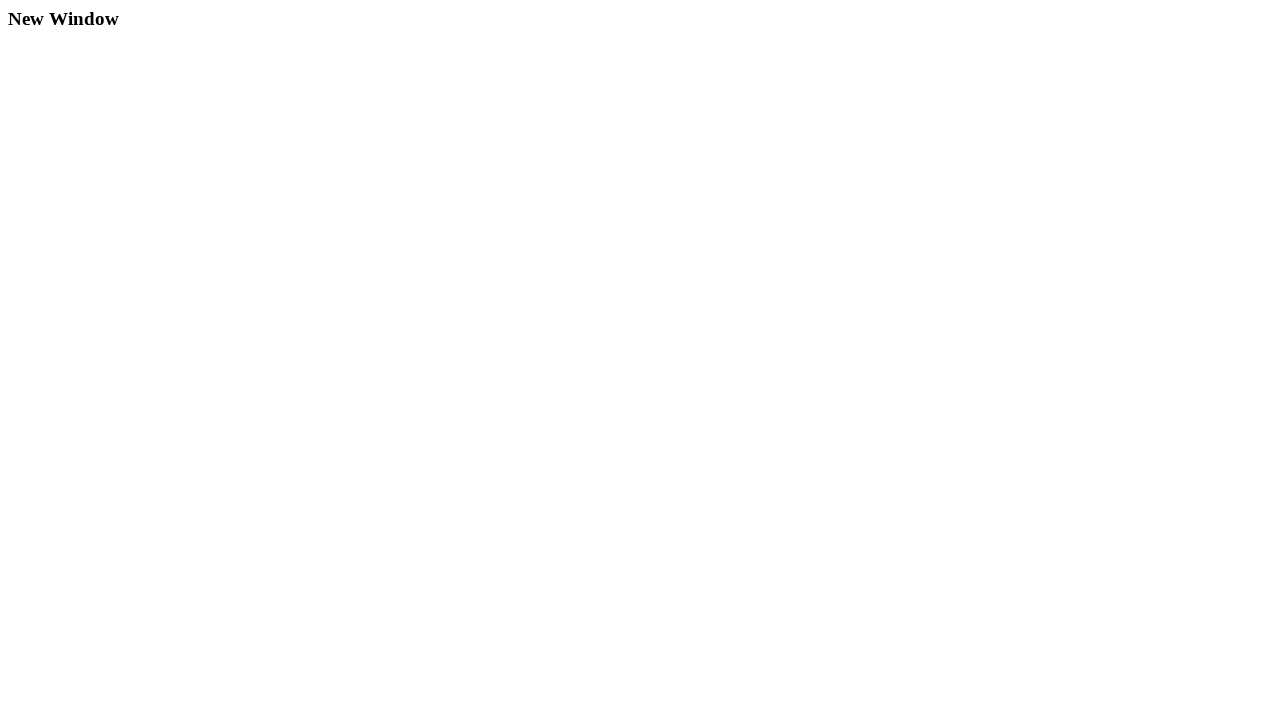

Verified new window heading is 'New Window'
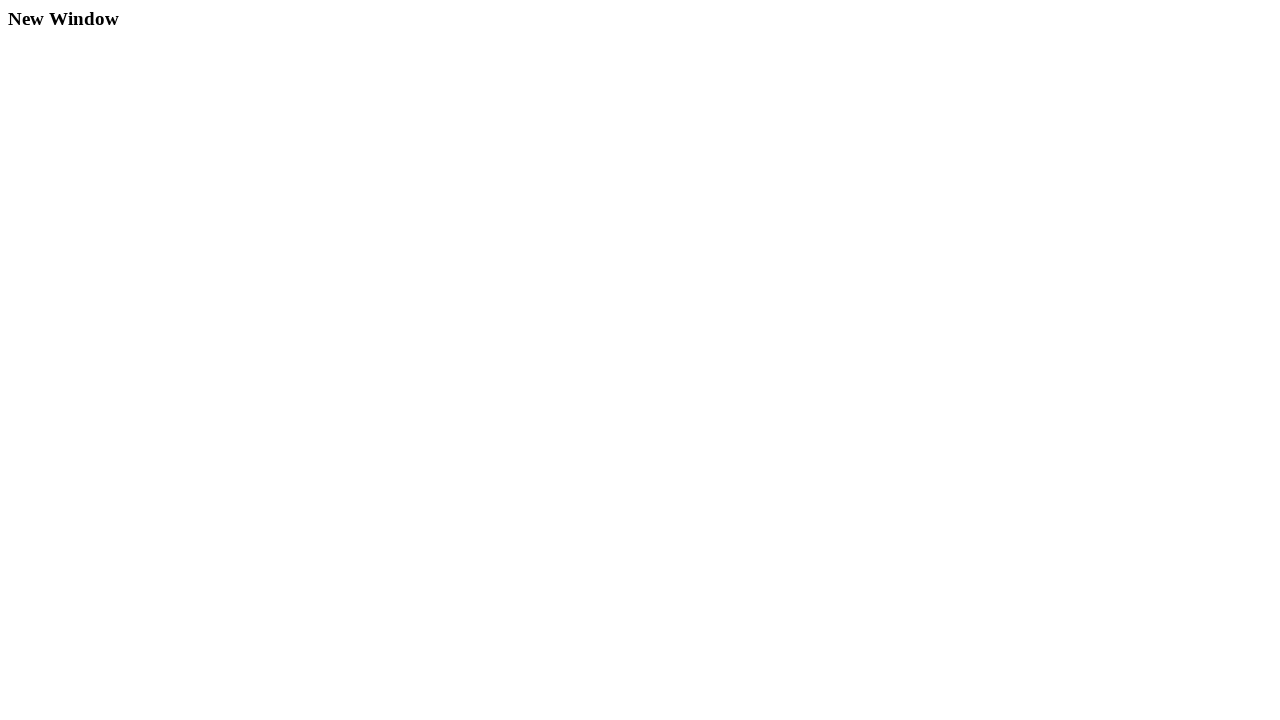

Switched back to initial window
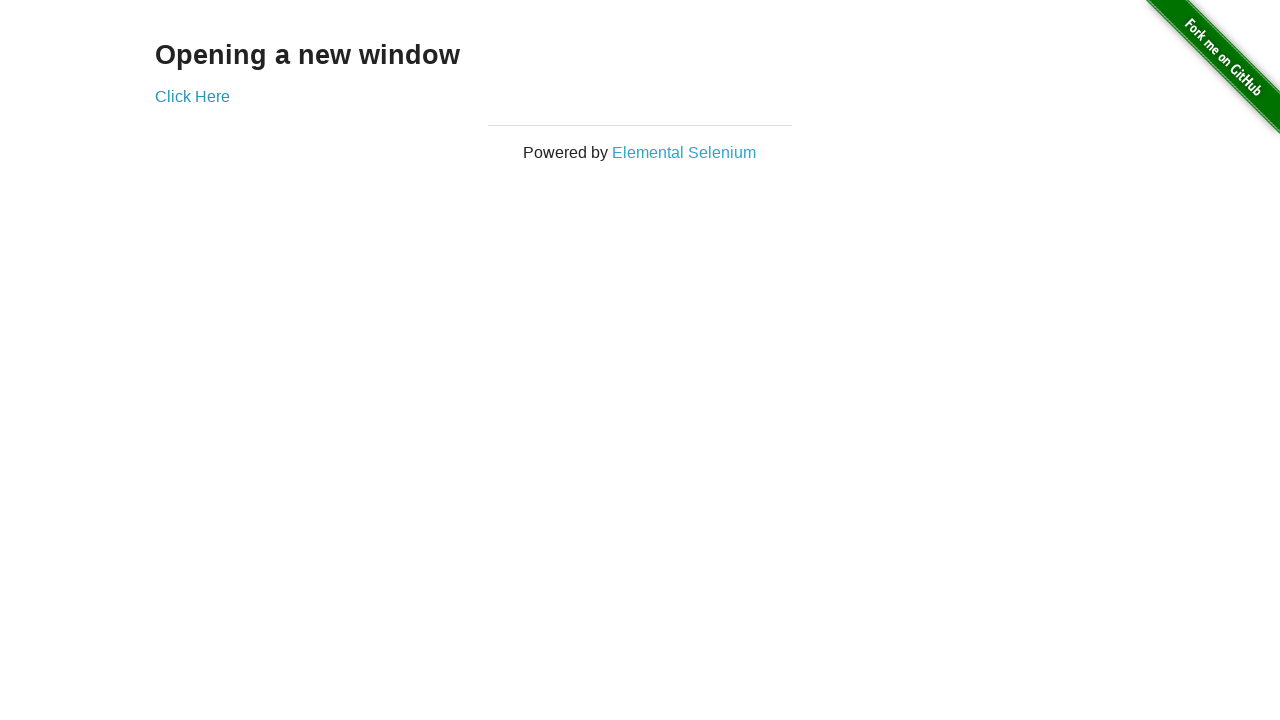

Verified we are back on original page with title 'The Internet'
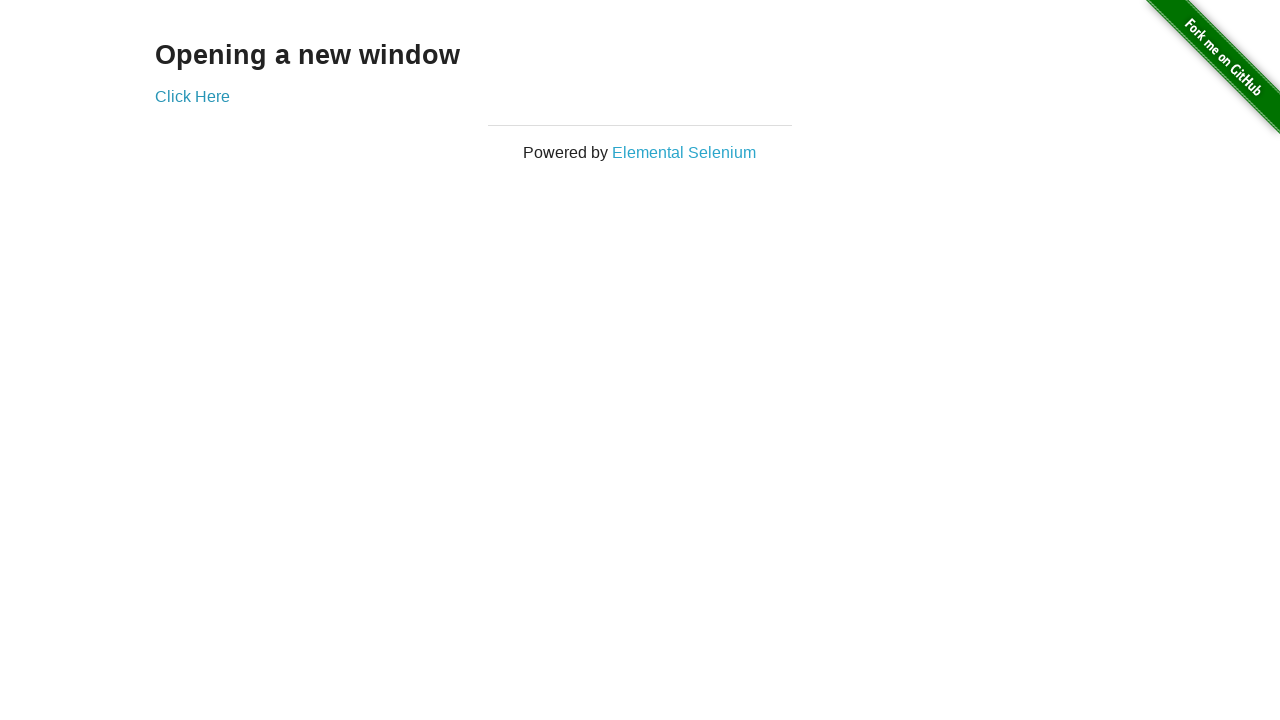

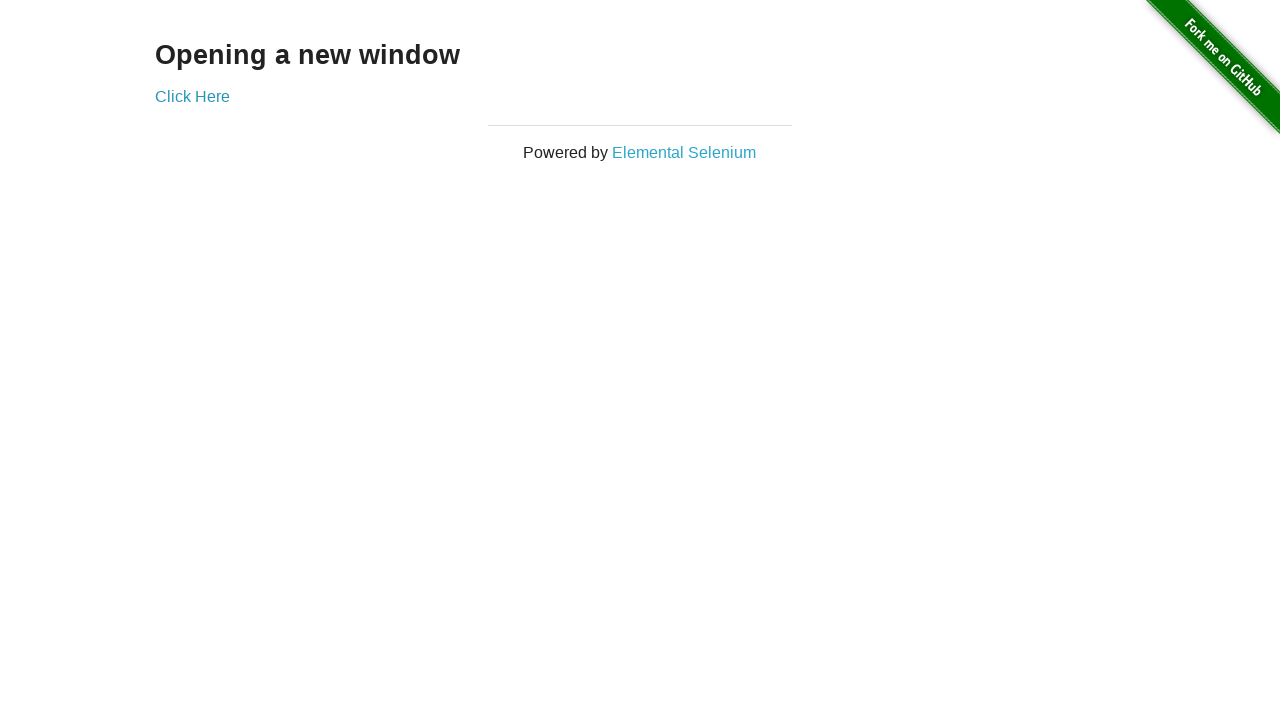